Tests that the Intellipaat homepage loads correctly by verifying the page title matches the expected value "Online Professional Training Courses and Certification - Intellipaat"

Starting URL: https://www.intellipaat.com/

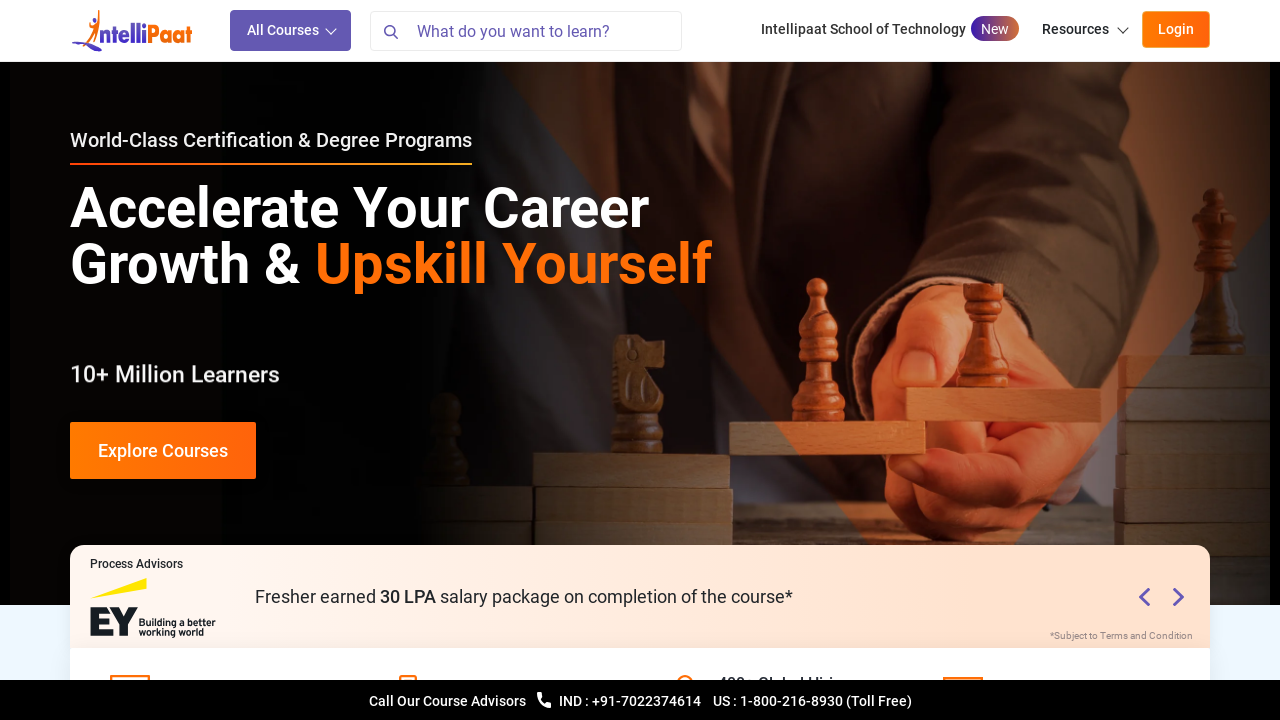

Retrieved page title from Intellipaat homepage
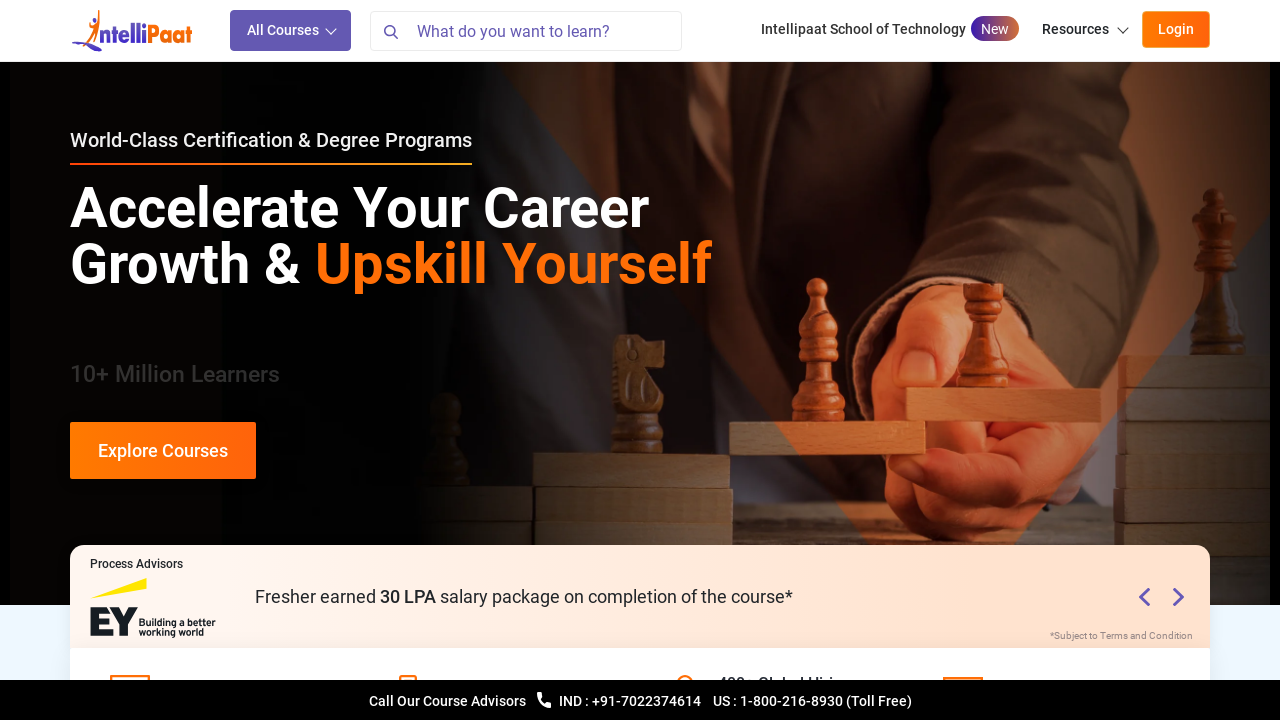

Verified page title matches expected value 'Online Professional Training Courses and Certification - Intellipaat'
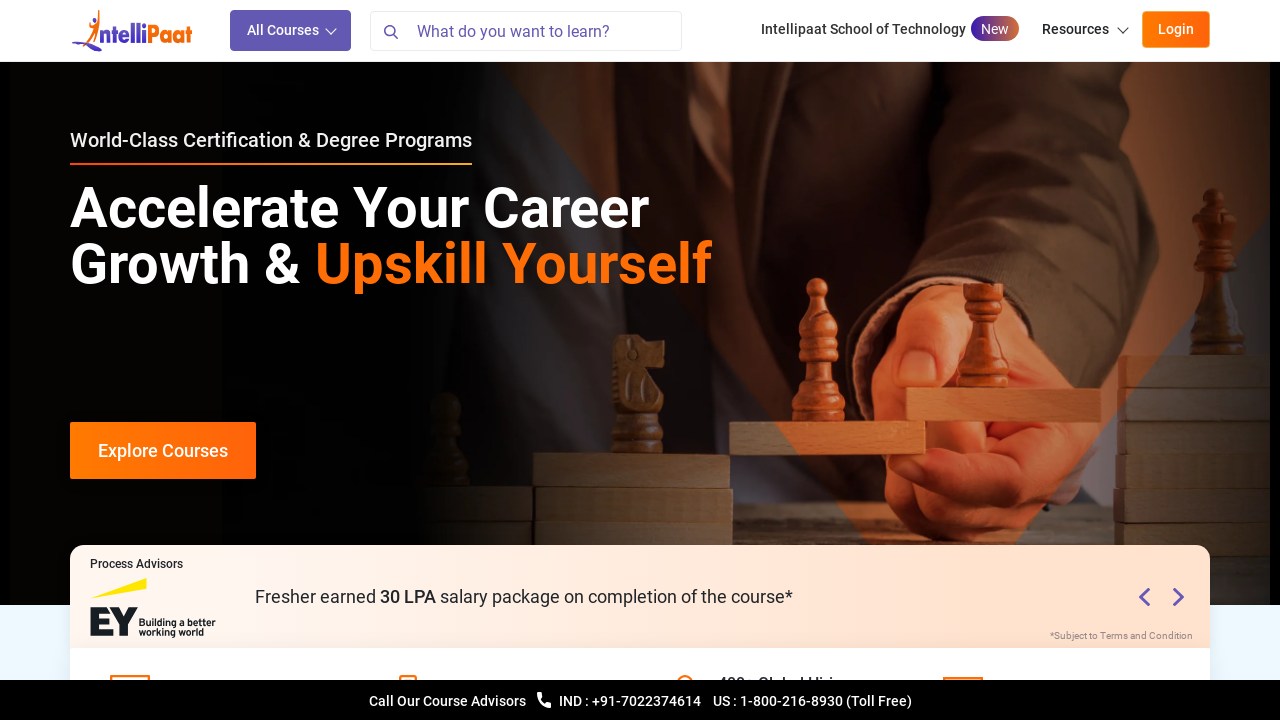

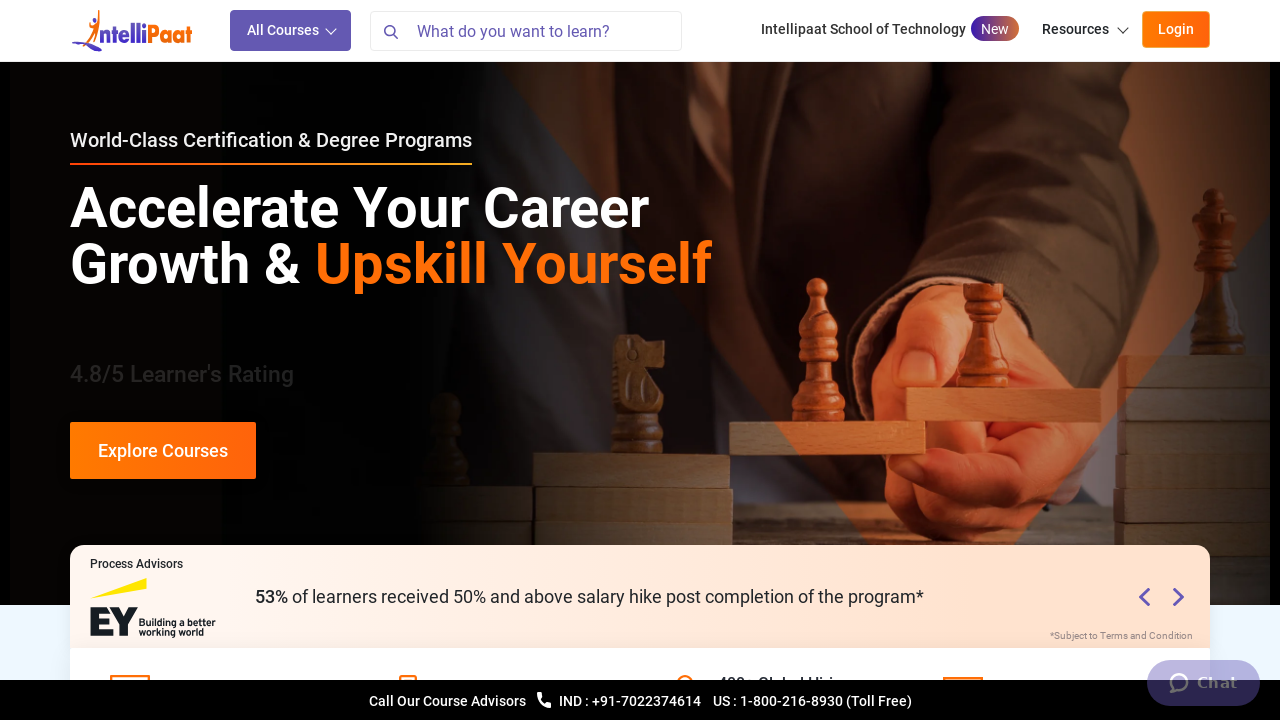